Tests that the Clear completed button displays correct text when there are completed items

Starting URL: https://demo.playwright.dev/todomvc

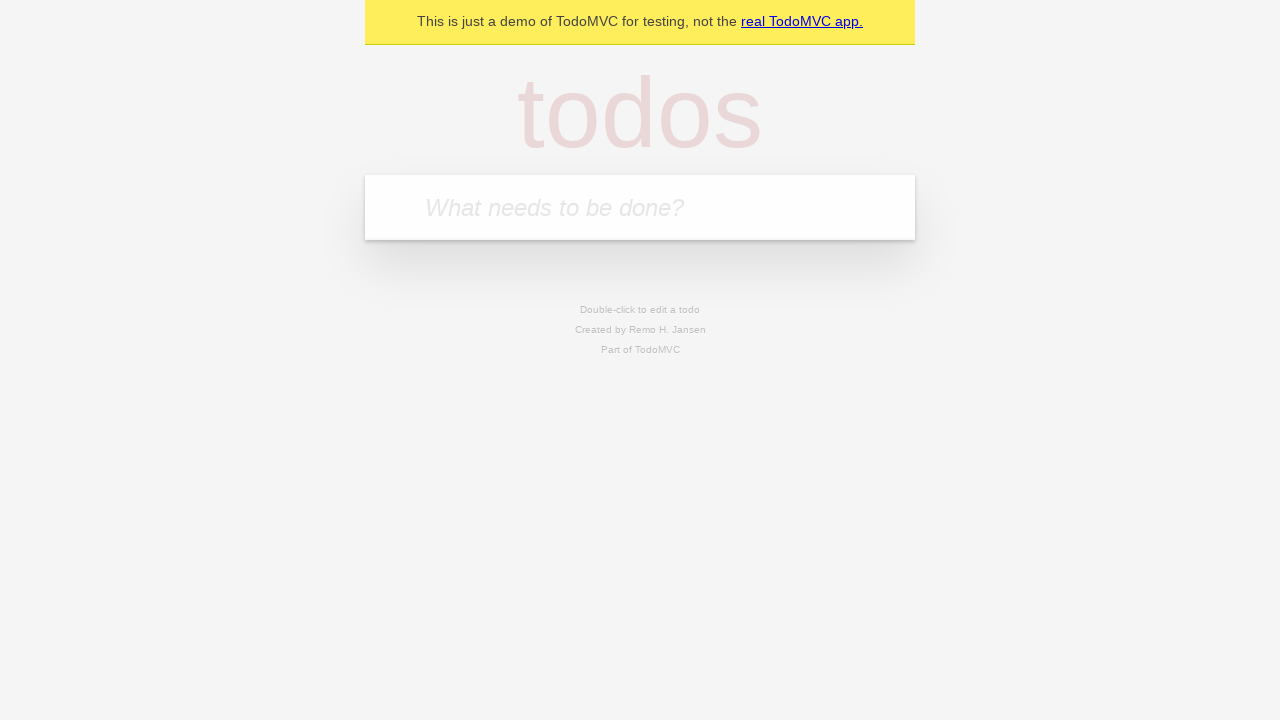

Filled todo input with 'buy some cheese' on internal:attr=[placeholder="What needs to be done?"i]
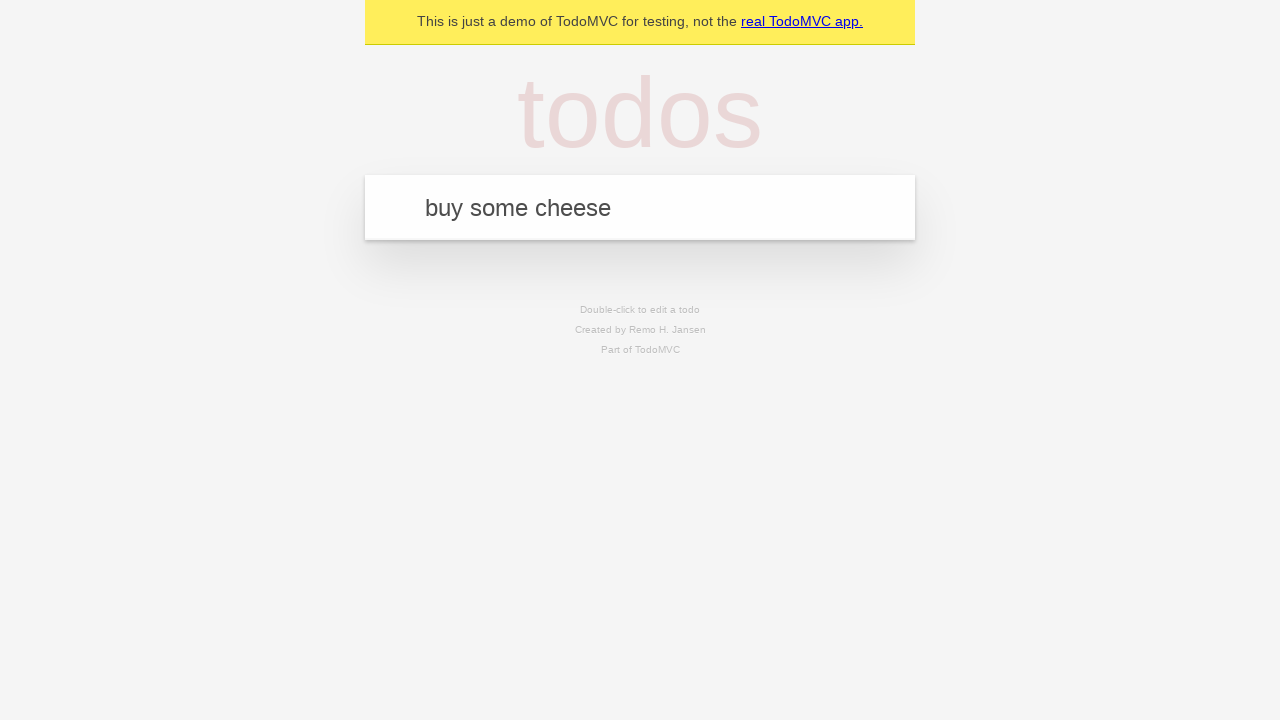

Pressed Enter to add first todo on internal:attr=[placeholder="What needs to be done?"i]
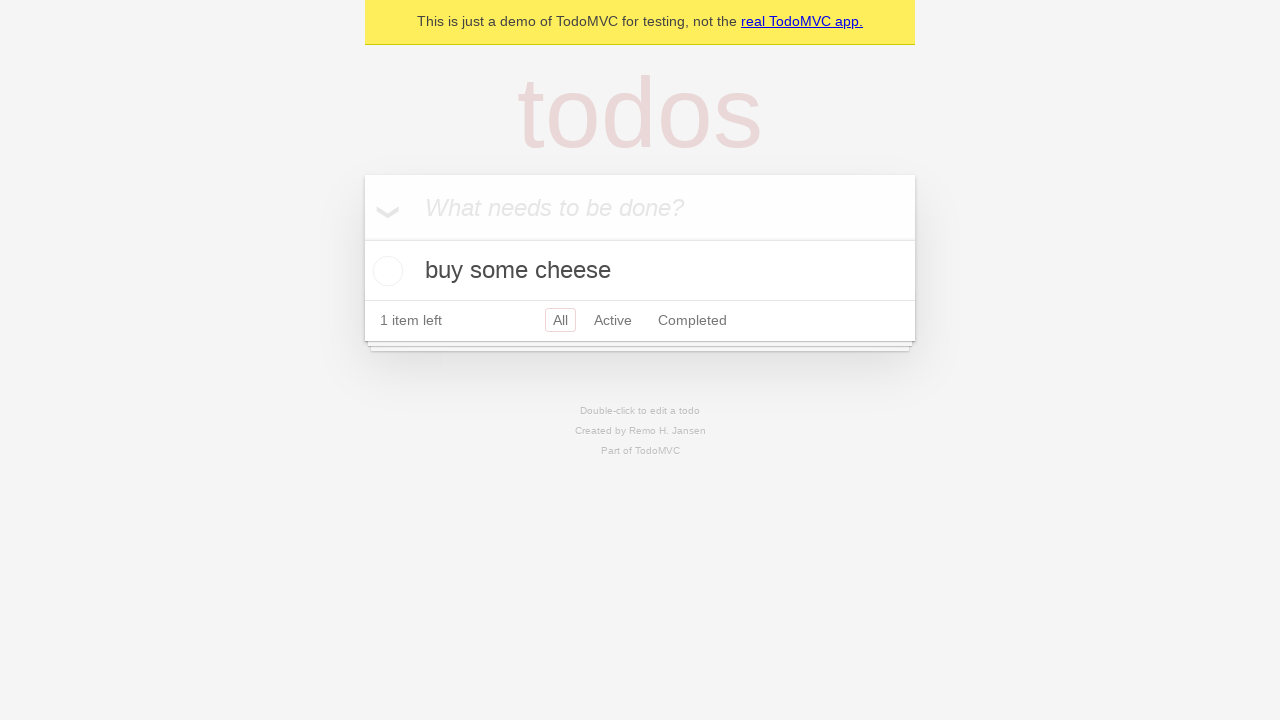

Filled todo input with 'feed the cat' on internal:attr=[placeholder="What needs to be done?"i]
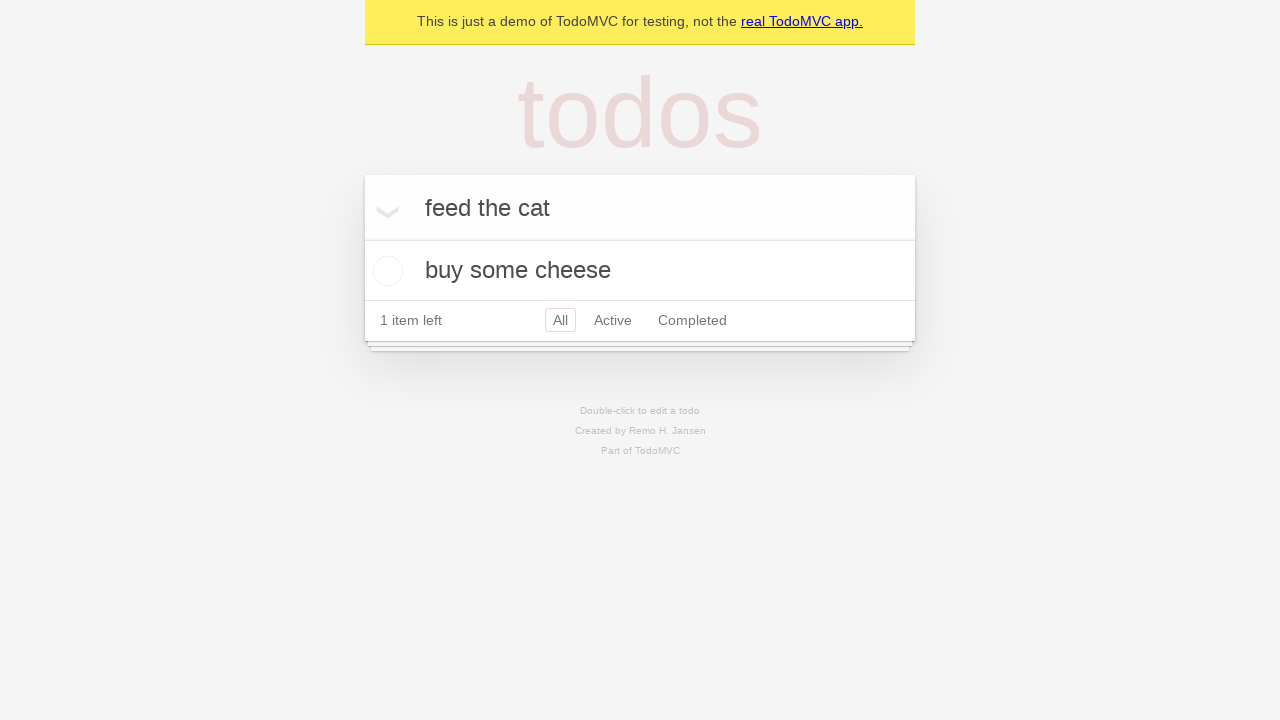

Pressed Enter to add second todo on internal:attr=[placeholder="What needs to be done?"i]
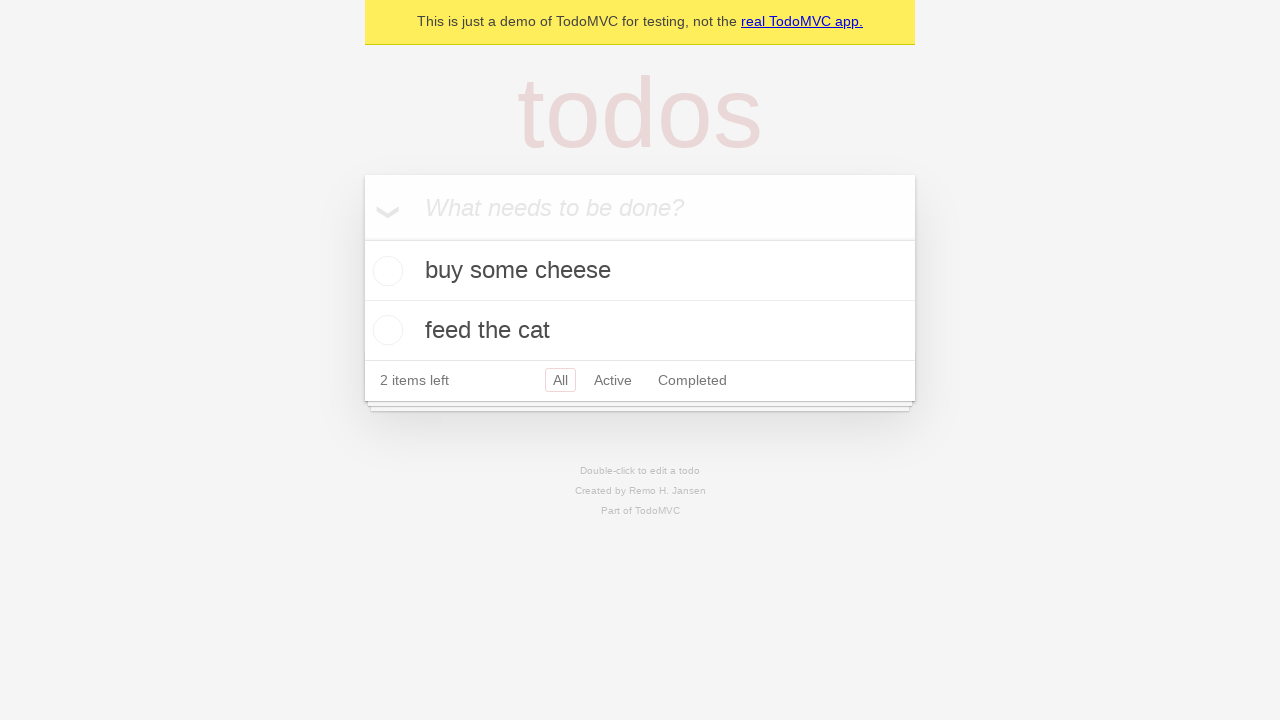

Filled todo input with 'book a doctors appointment' on internal:attr=[placeholder="What needs to be done?"i]
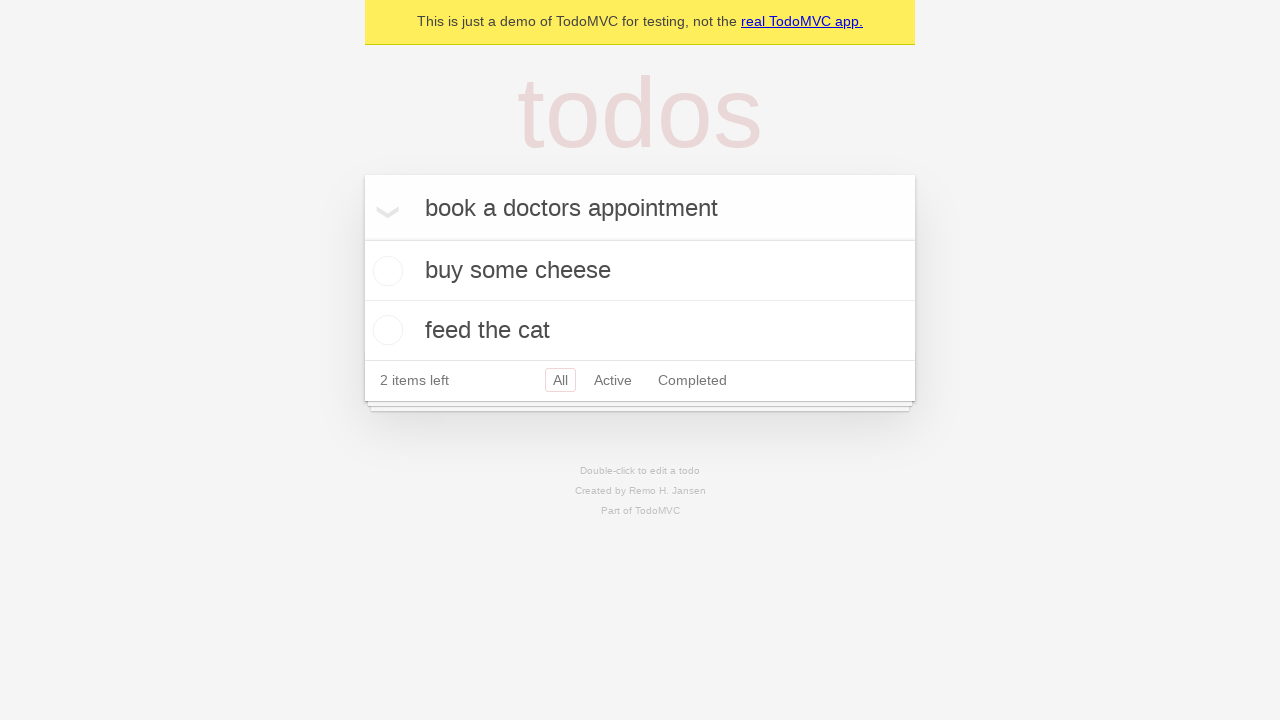

Pressed Enter to add third todo on internal:attr=[placeholder="What needs to be done?"i]
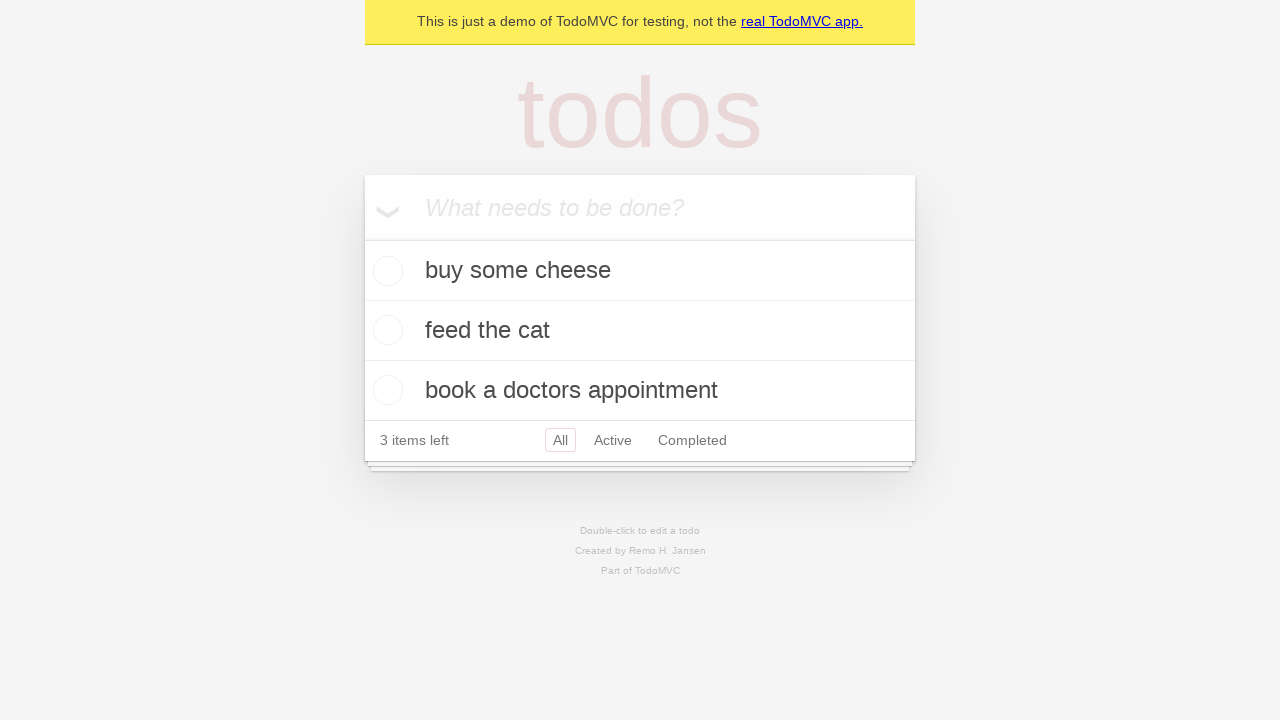

Checked the first todo as completed at (385, 271) on .todo-list li .toggle >> nth=0
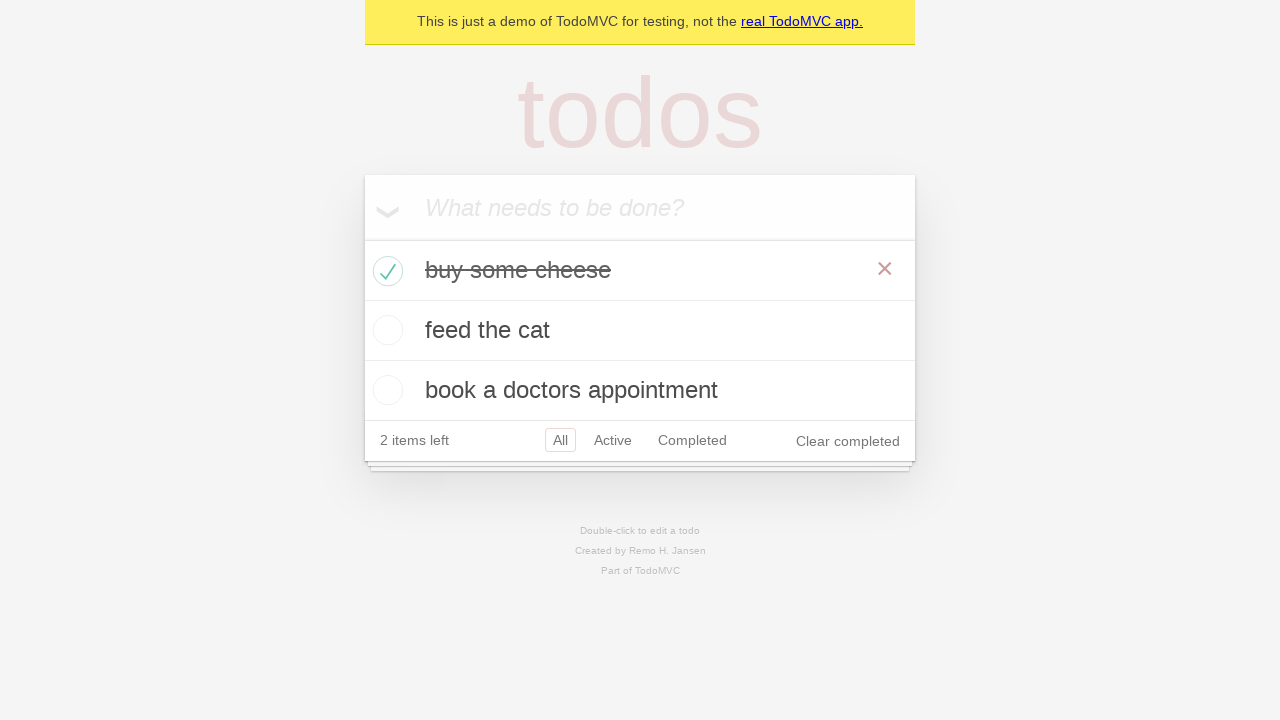

Clear completed button appeared after marking todo as complete
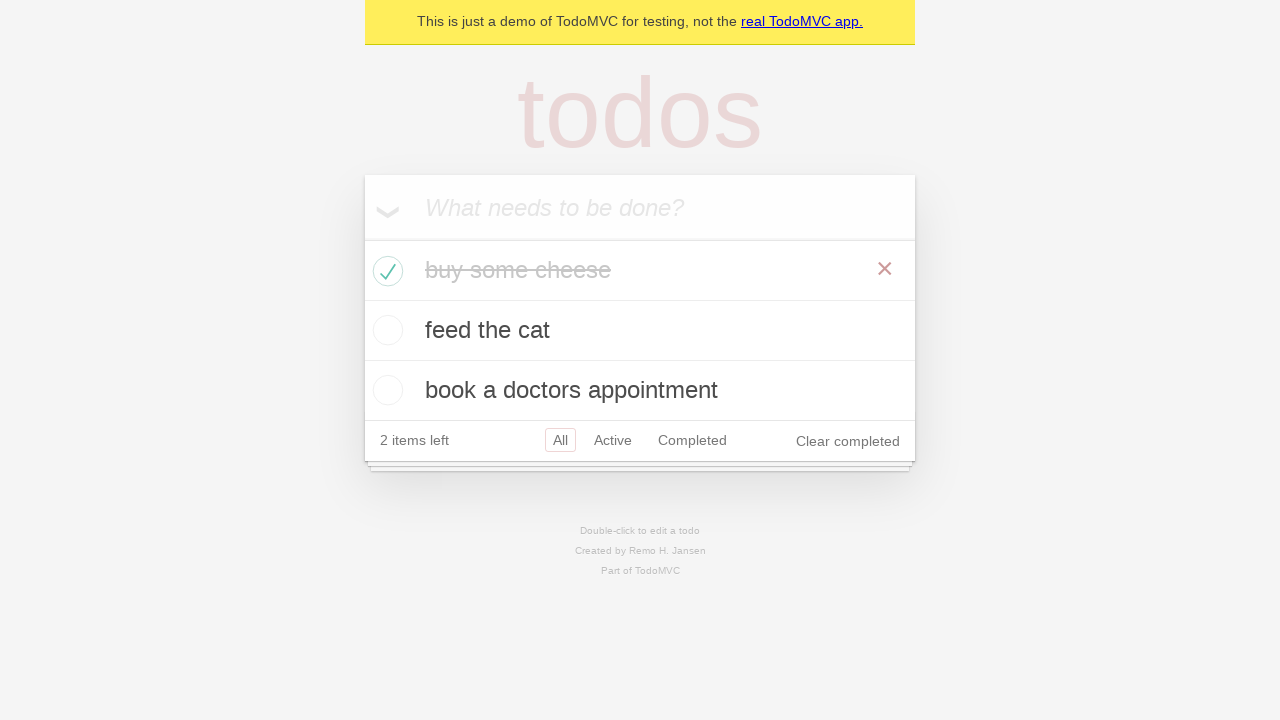

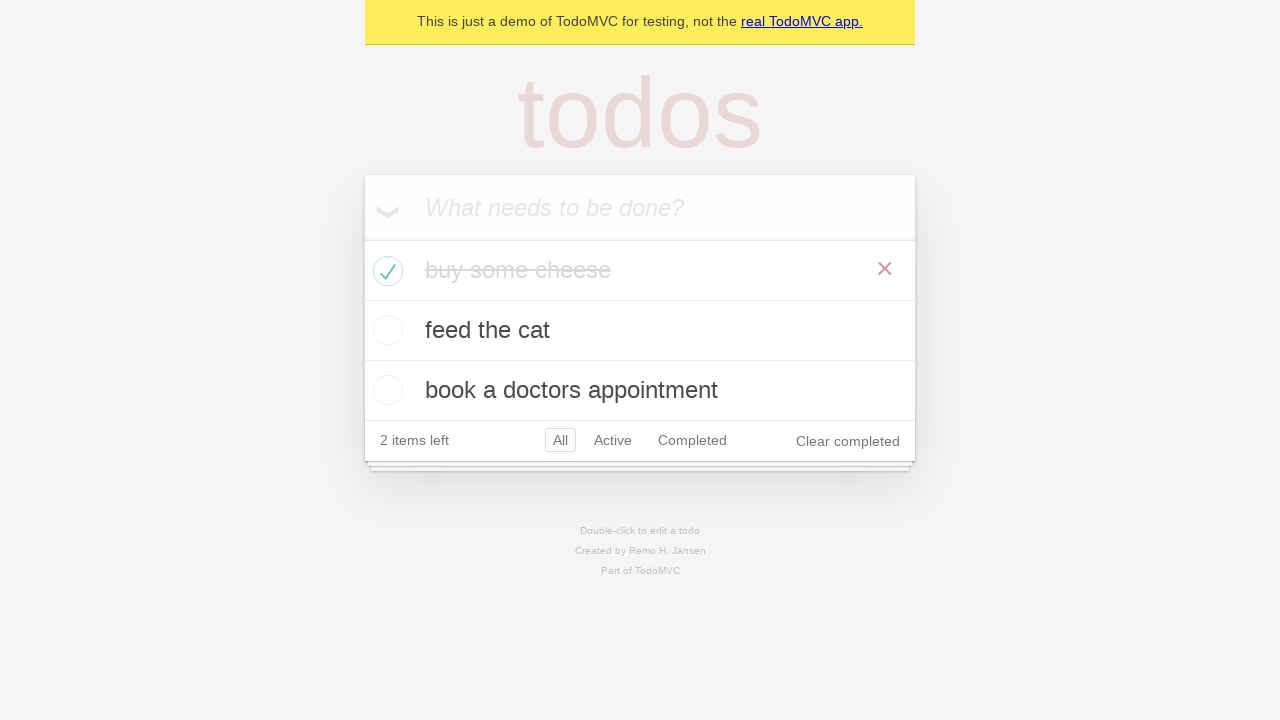